Tests that the currently applied filter link is highlighted

Starting URL: https://demo.playwright.dev/todomvc

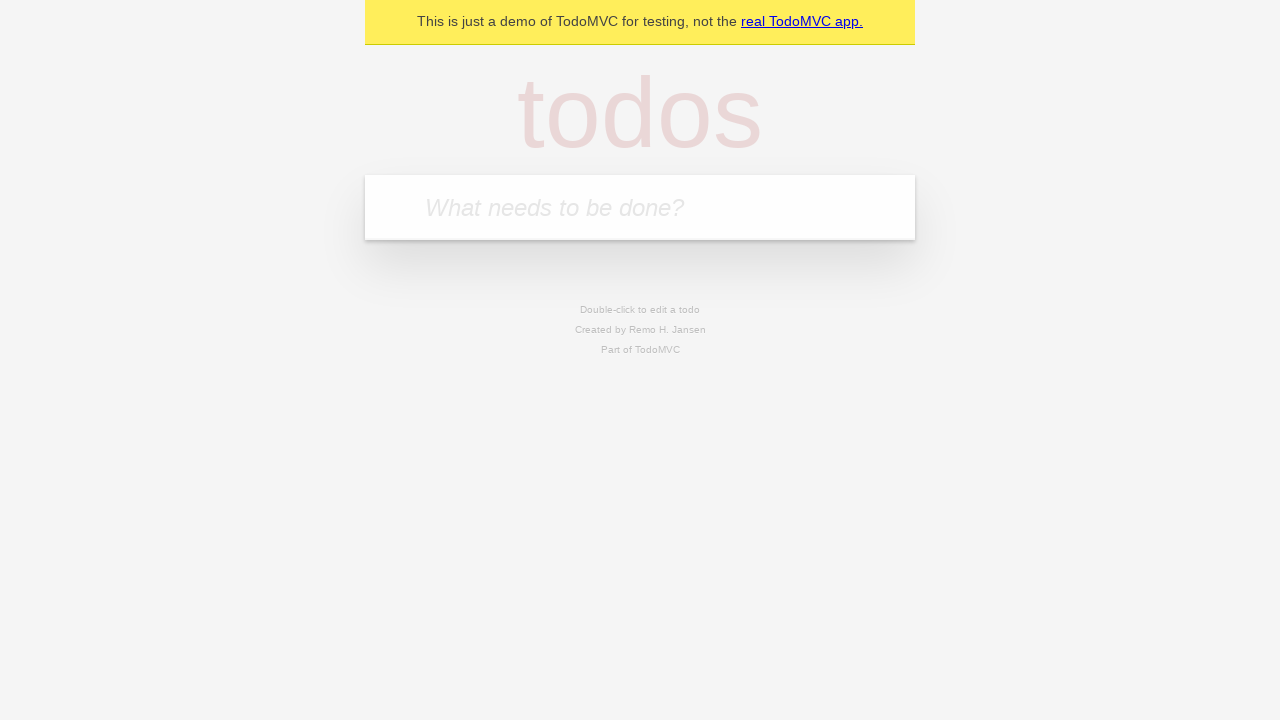

Filled todo input with 'buy some cheese' on internal:attr=[placeholder="What needs to be done?"i]
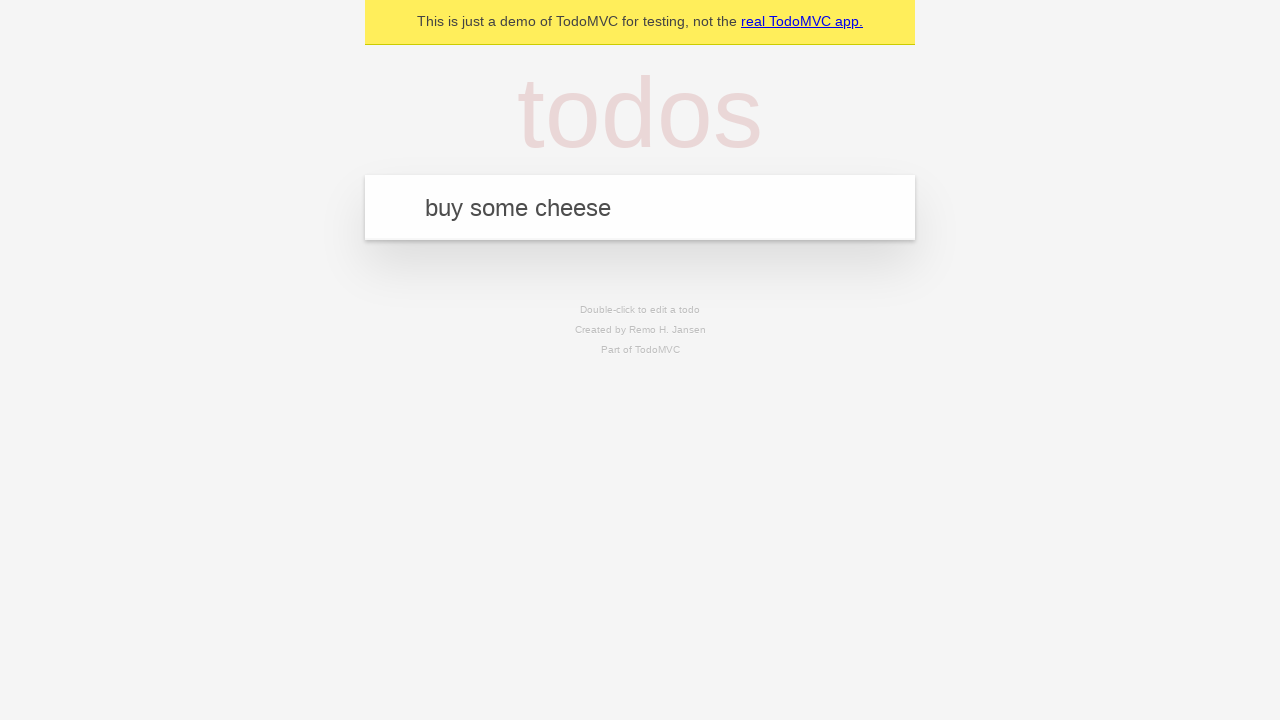

Pressed Enter to create todo 'buy some cheese' on internal:attr=[placeholder="What needs to be done?"i]
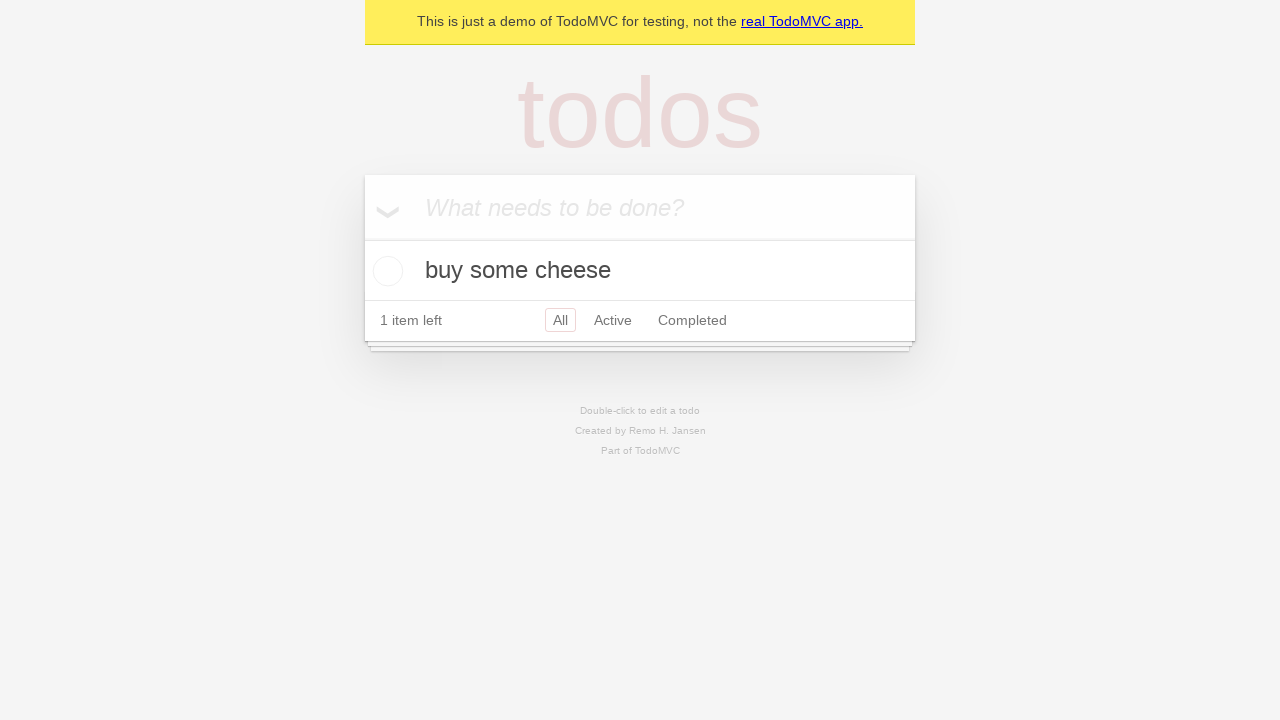

Filled todo input with 'feed the cat' on internal:attr=[placeholder="What needs to be done?"i]
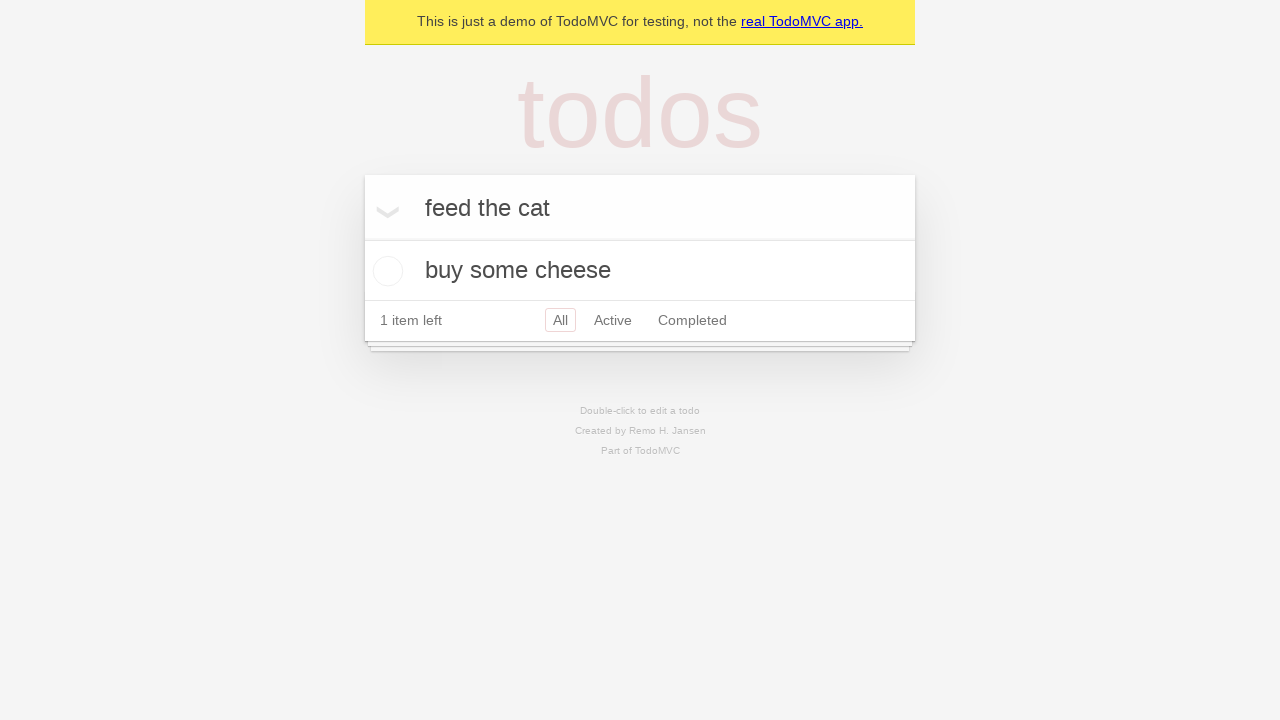

Pressed Enter to create todo 'feed the cat' on internal:attr=[placeholder="What needs to be done?"i]
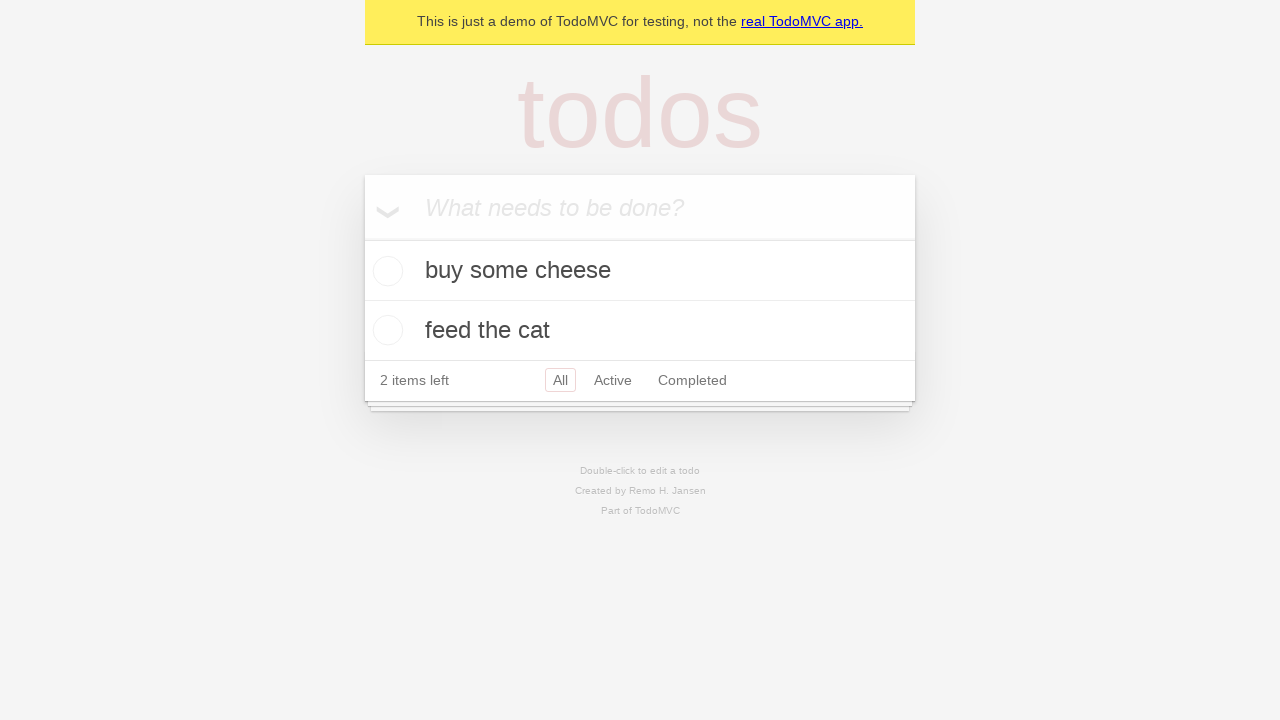

Filled todo input with 'book a doctors appointment' on internal:attr=[placeholder="What needs to be done?"i]
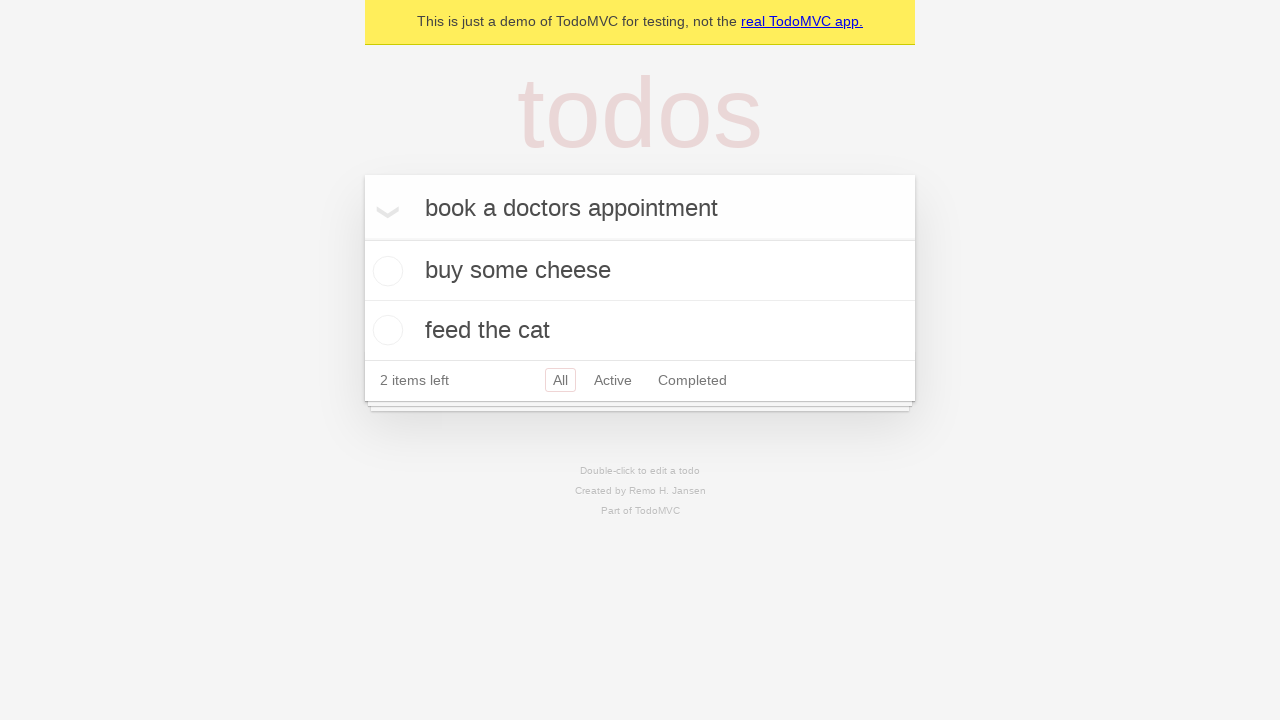

Pressed Enter to create todo 'book a doctors appointment' on internal:attr=[placeholder="What needs to be done?"i]
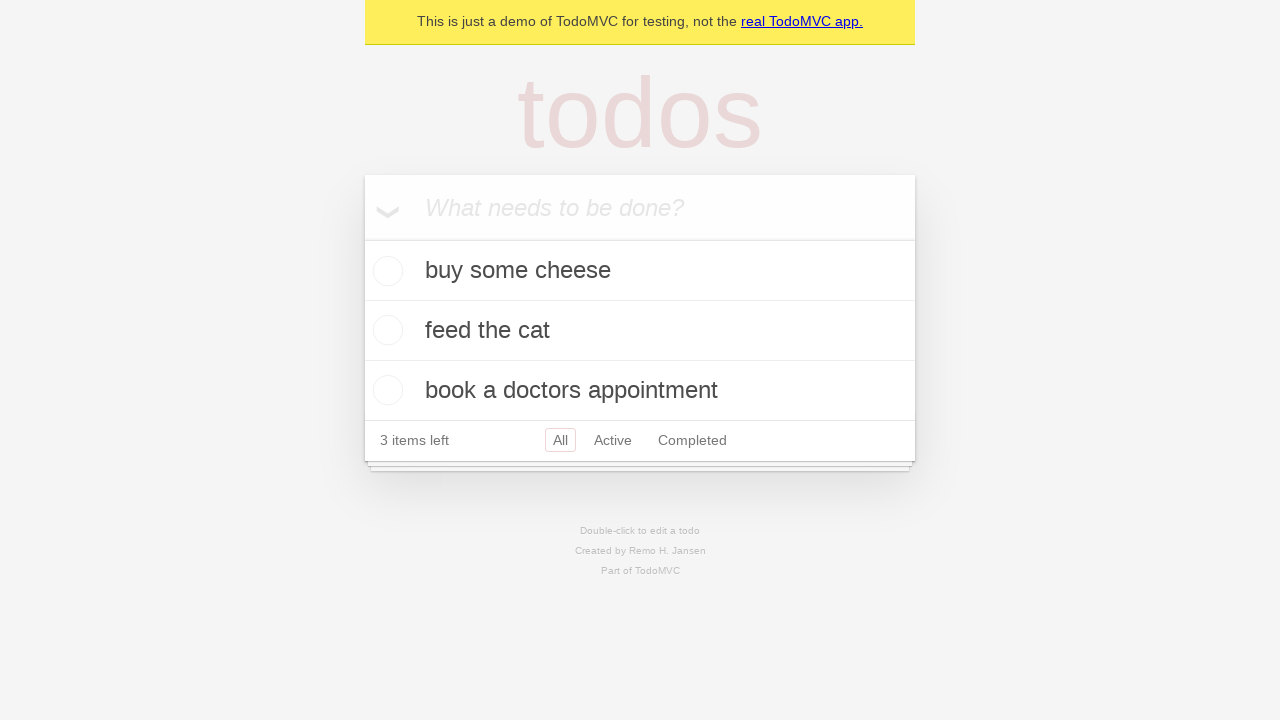

Waited for all three todo items to load
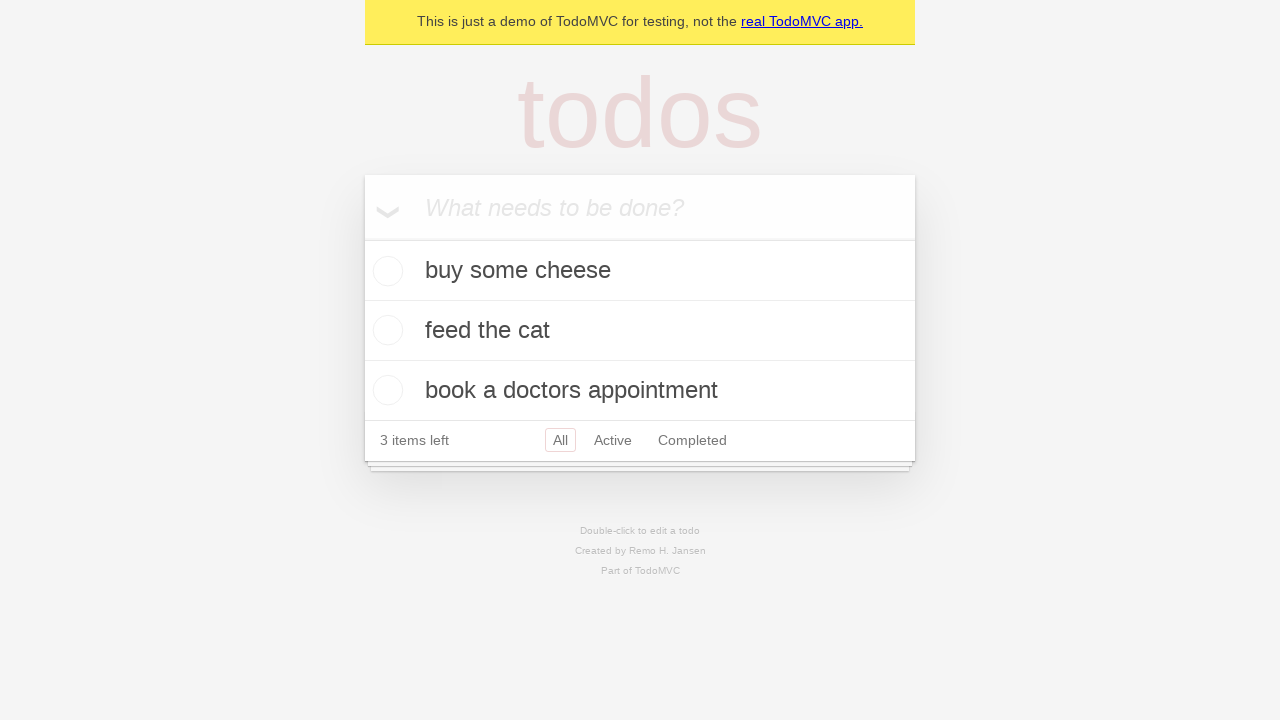

Clicked Active filter link at (613, 440) on internal:role=link[name="Active"i]
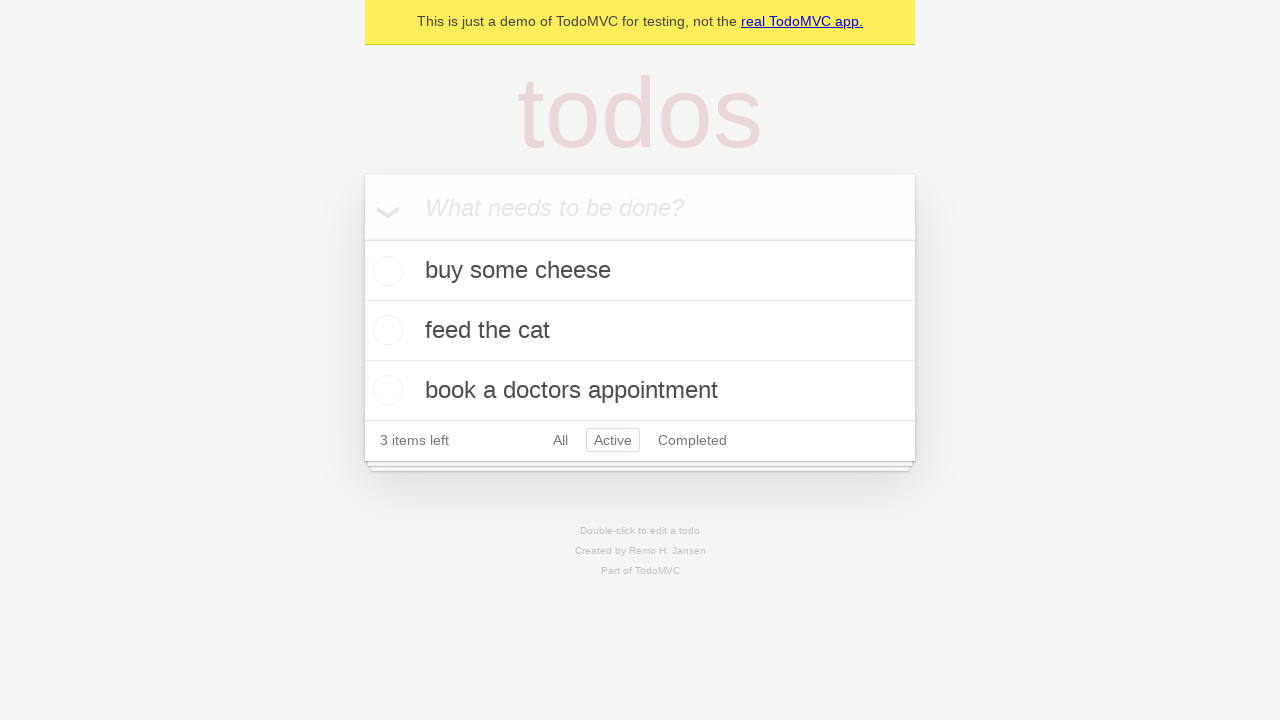

Clicked Completed filter link to verify it becomes highlighted at (692, 440) on internal:role=link[name="Completed"i]
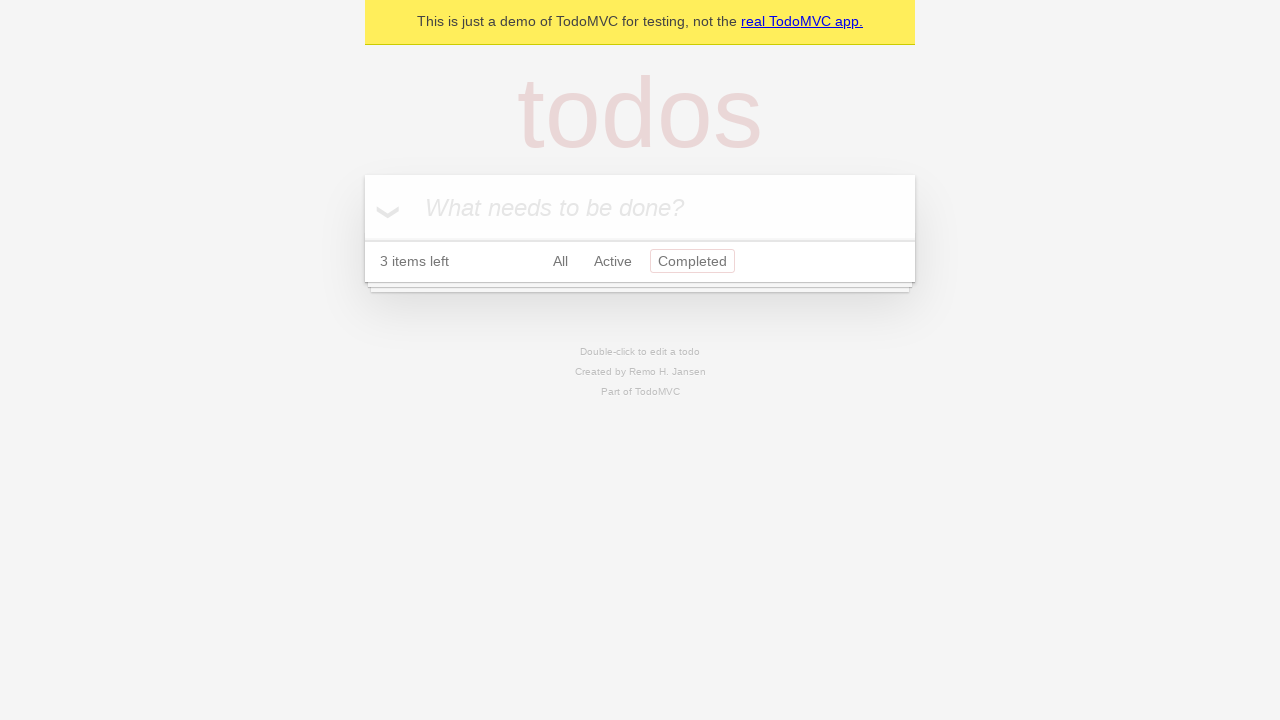

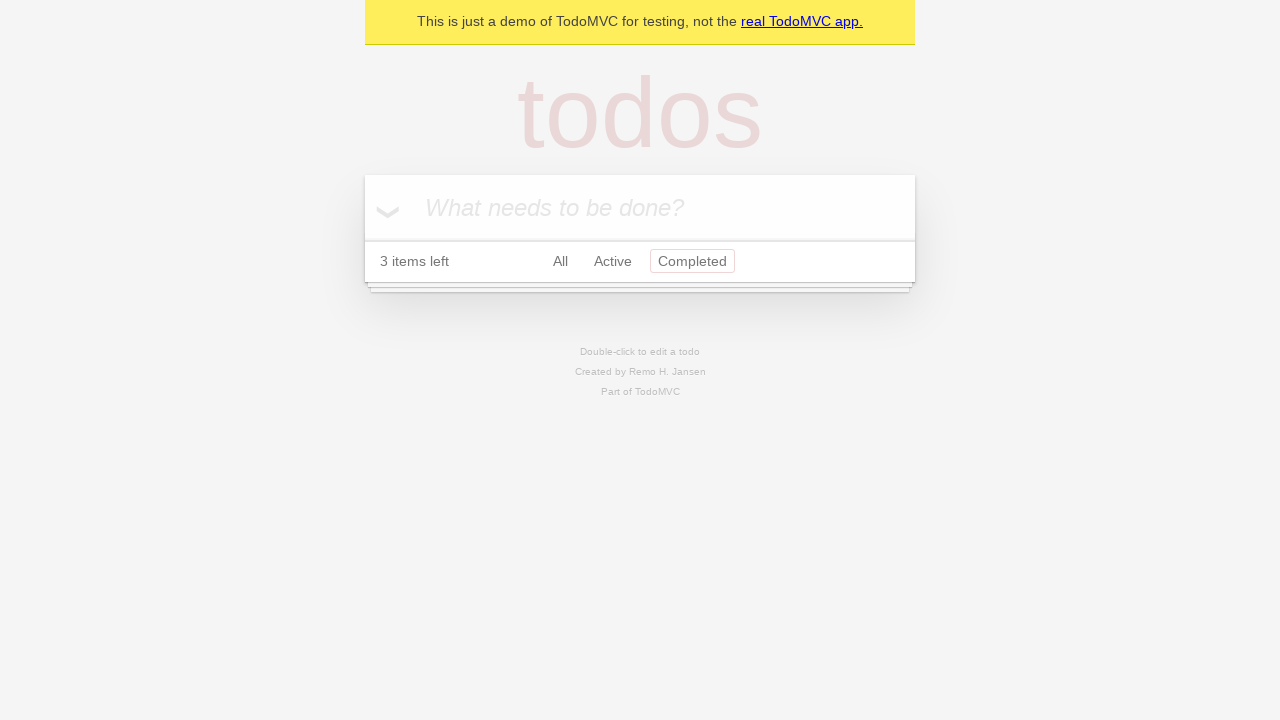